Opens the OrangeHRM demo website and verifies the page loads successfully by waiting for the page to be ready.

Starting URL: https://opensource-demo.orangehrmlive.com/

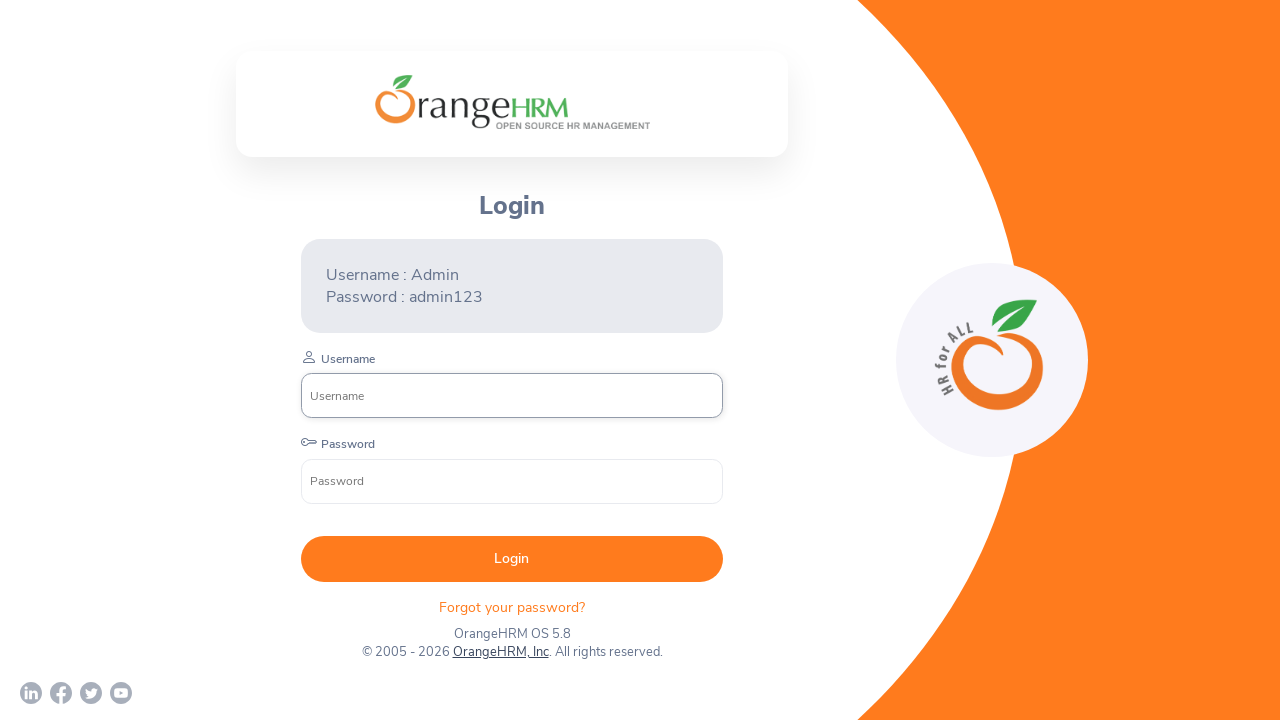

Waited for page to reach networkidle state
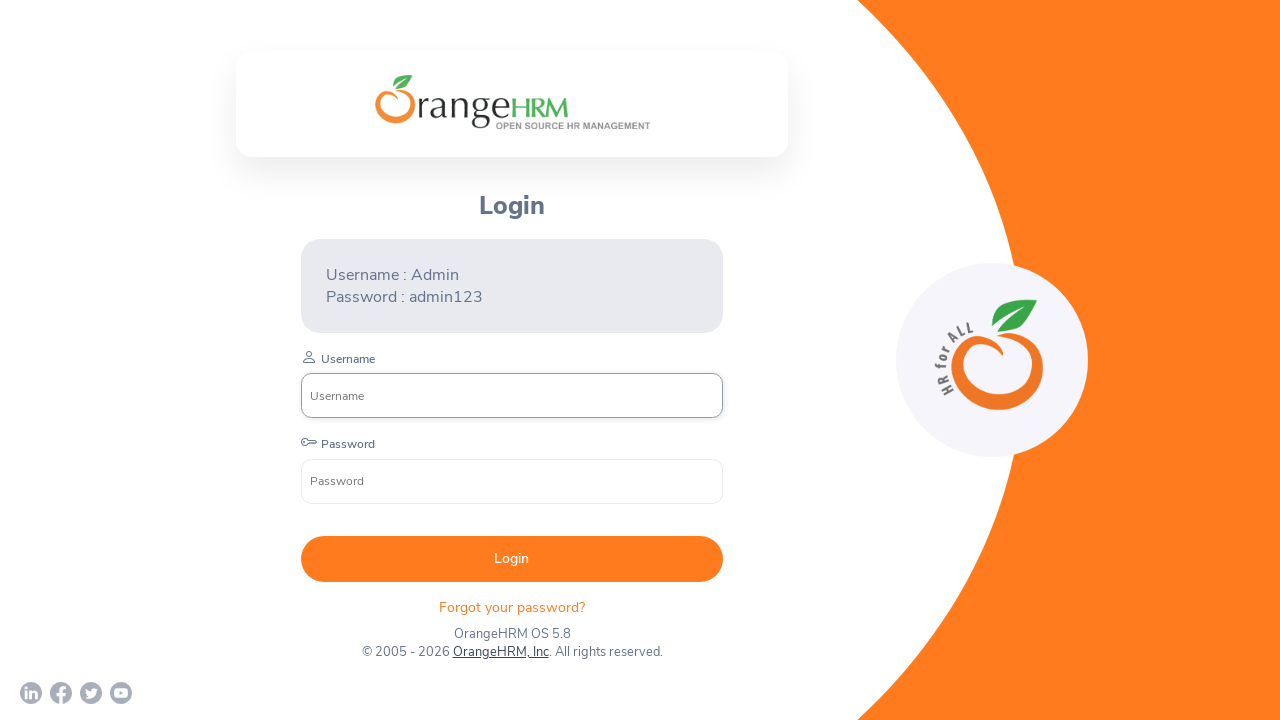

Verified body element is present on OrangeHRM page
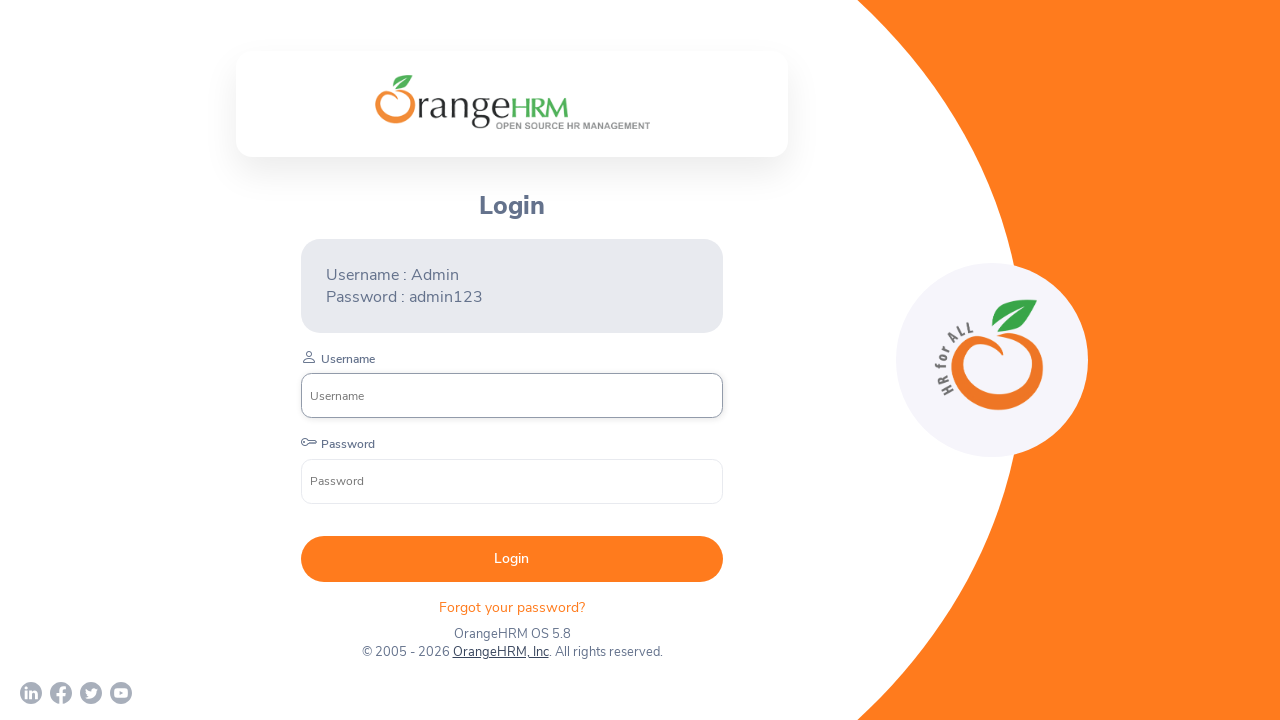

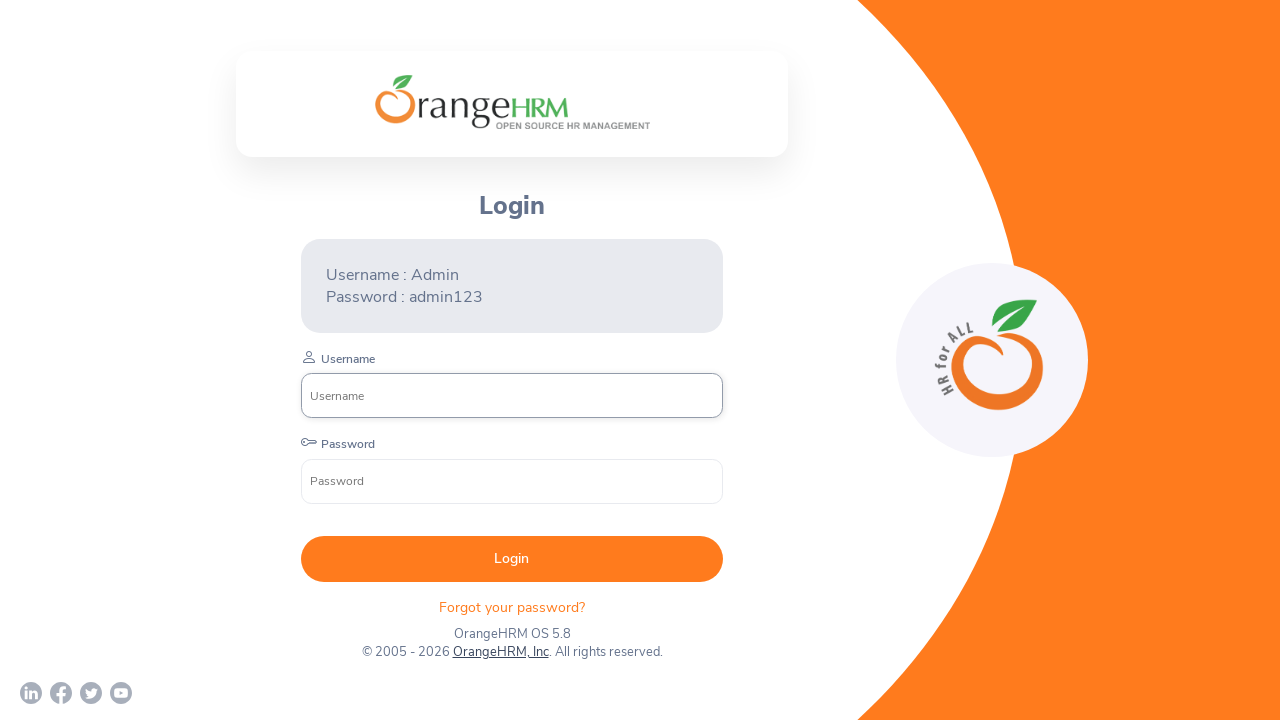